Downloads NSE pre-open market data by navigating to the page and clicking the download button with CSS selector

Starting URL: https://www.nseindia.com/market-data/pre-open-market-cm-and-emerge-market#

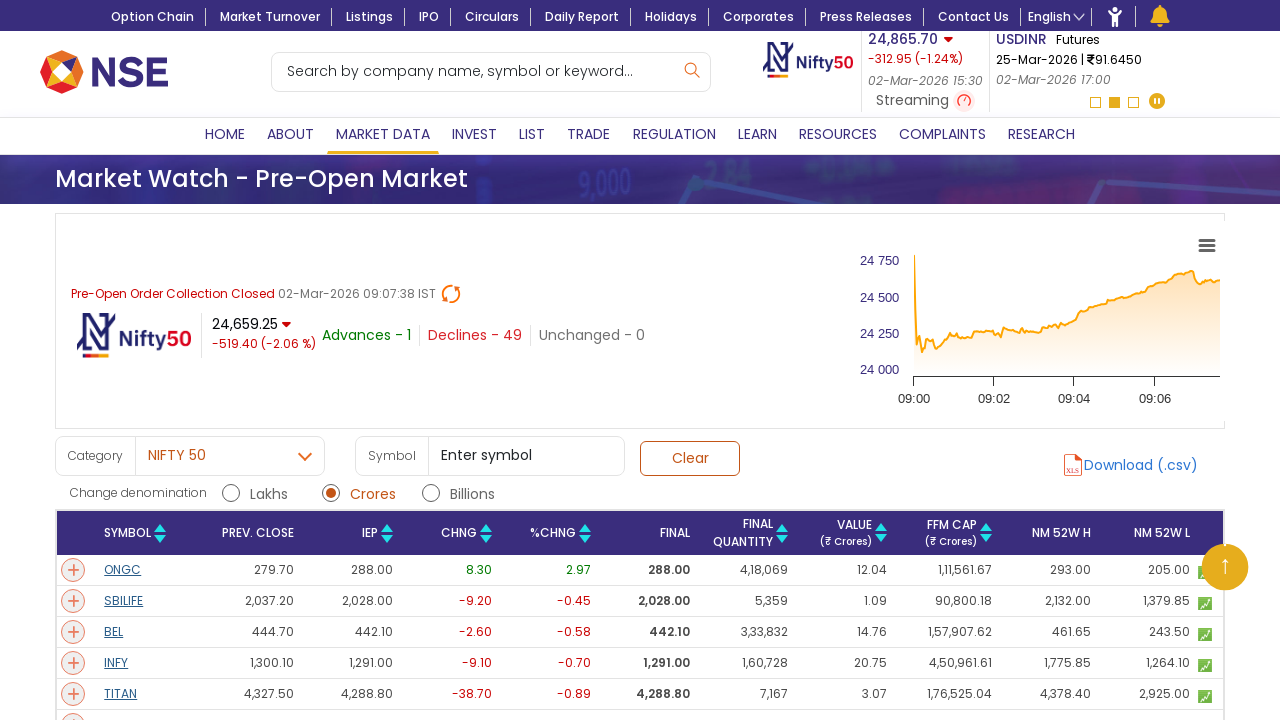

Waited for download button to be visible
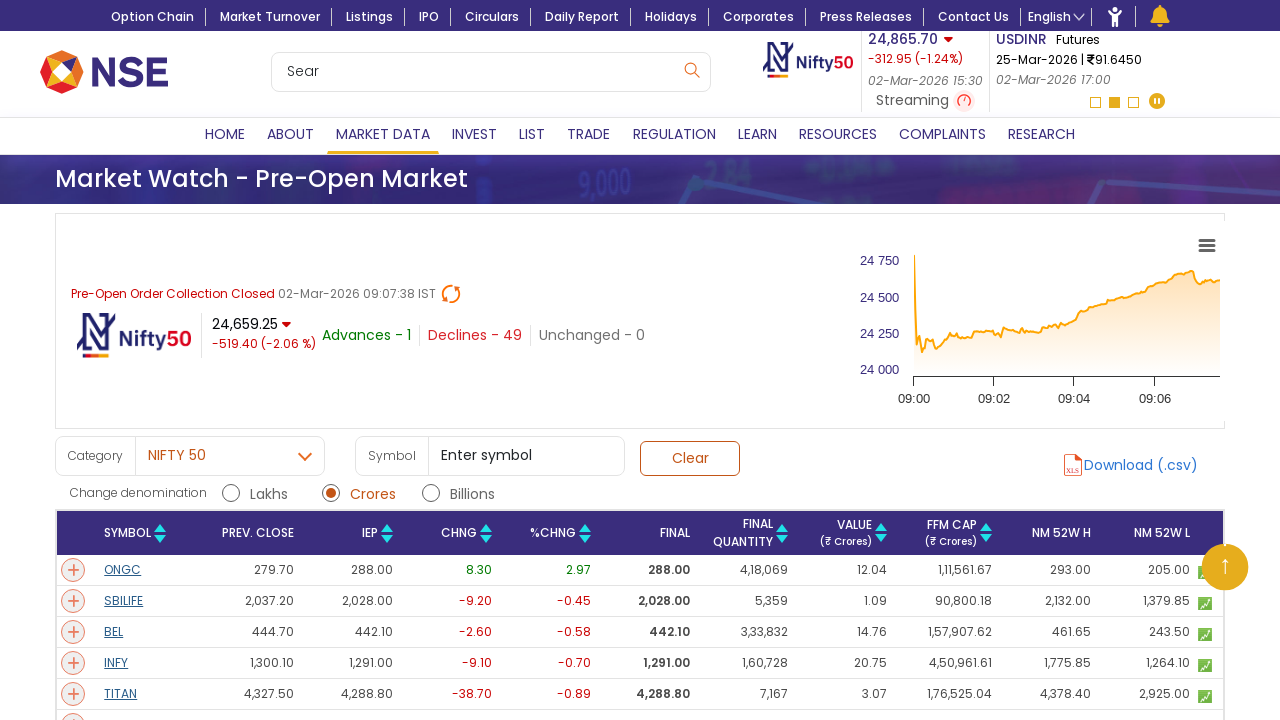

Clicked the NSE data download button at (1131, 465) on div.downloads.downloadLink
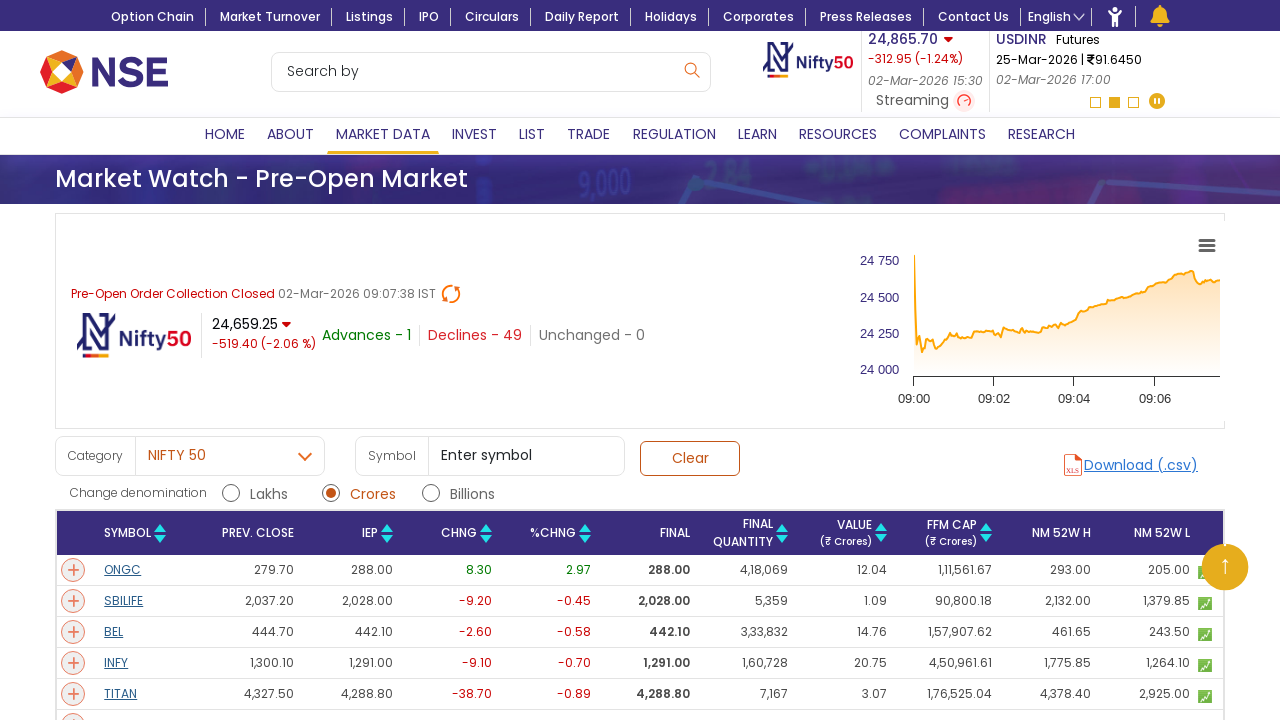

Waited for download action to complete
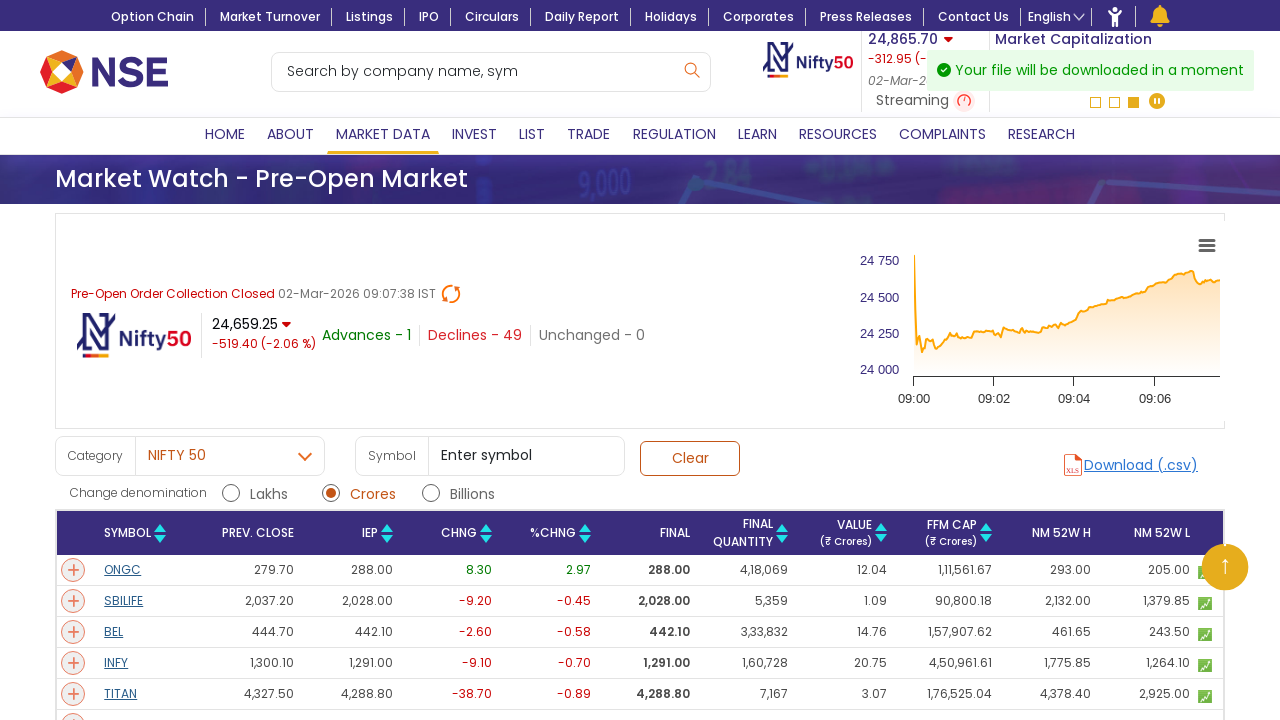

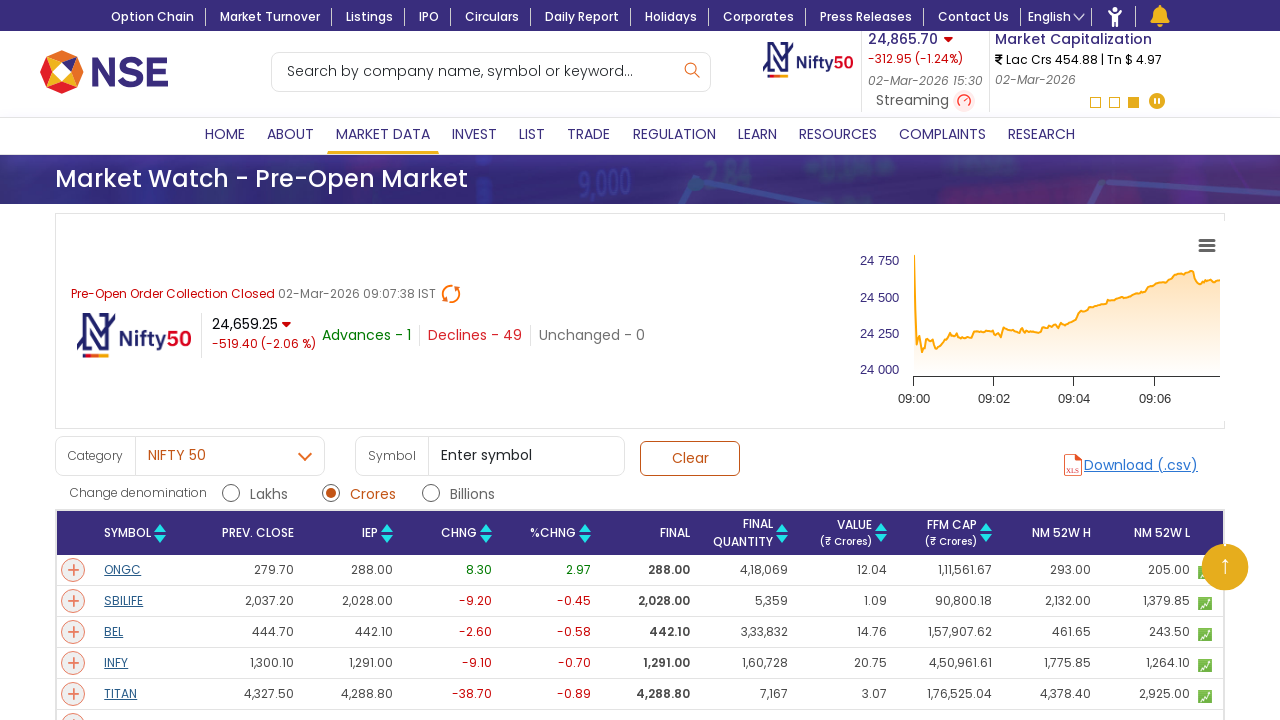